Tests jQuery UI custom dropdown by selecting an item from a number dropdown menu and verifying the selection displays correctly.

Starting URL: https://jqueryui.com/resources/demos/selectmenu/default.html

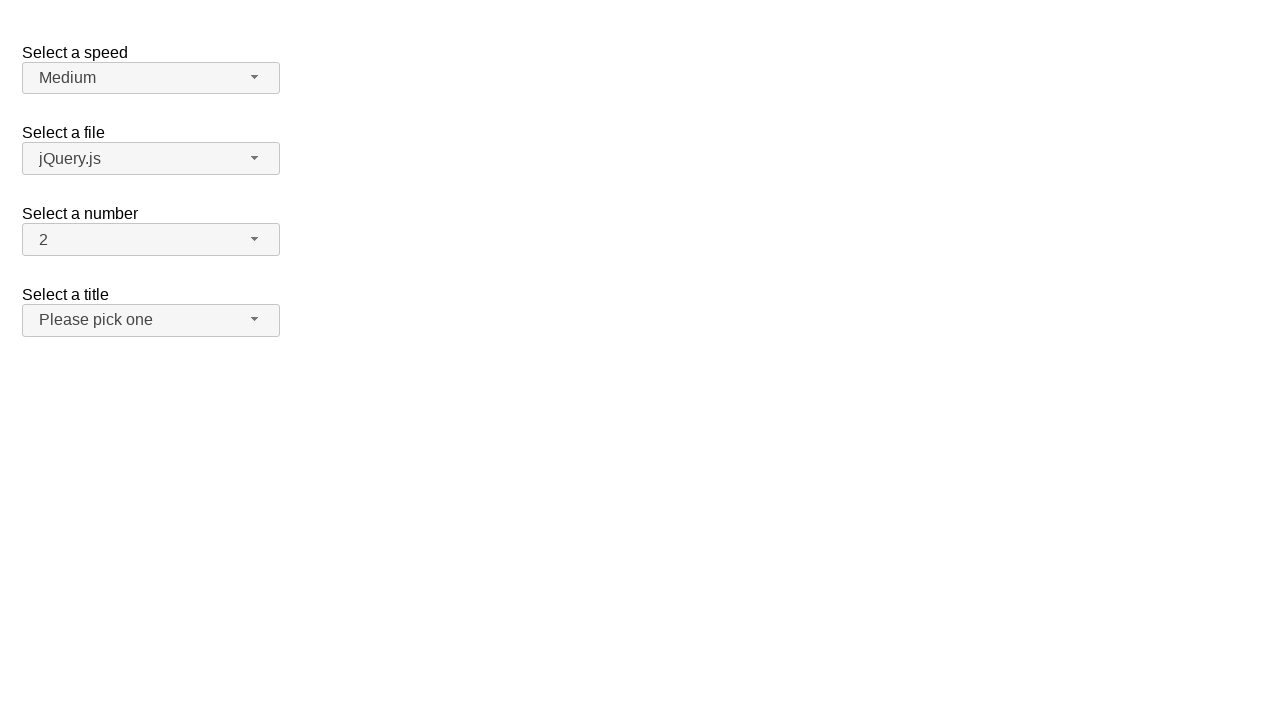

Clicked number dropdown button to open menu at (151, 240) on span#number-button
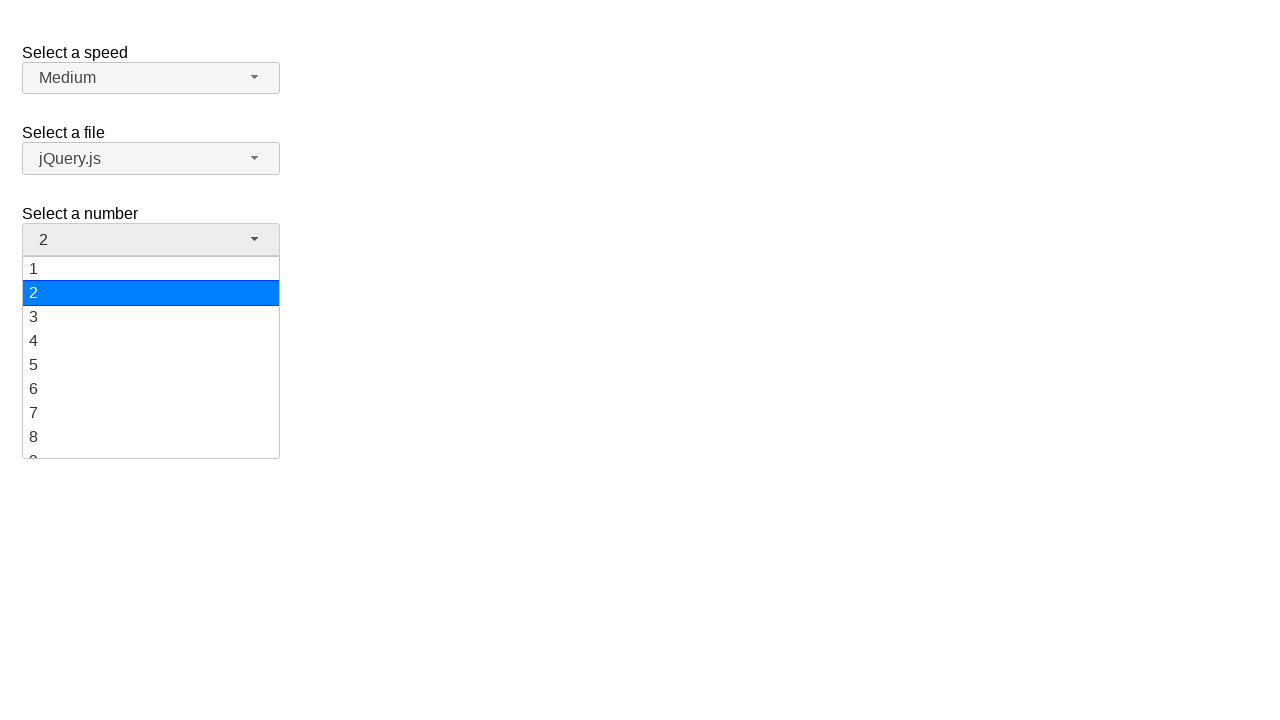

Number dropdown menu items loaded
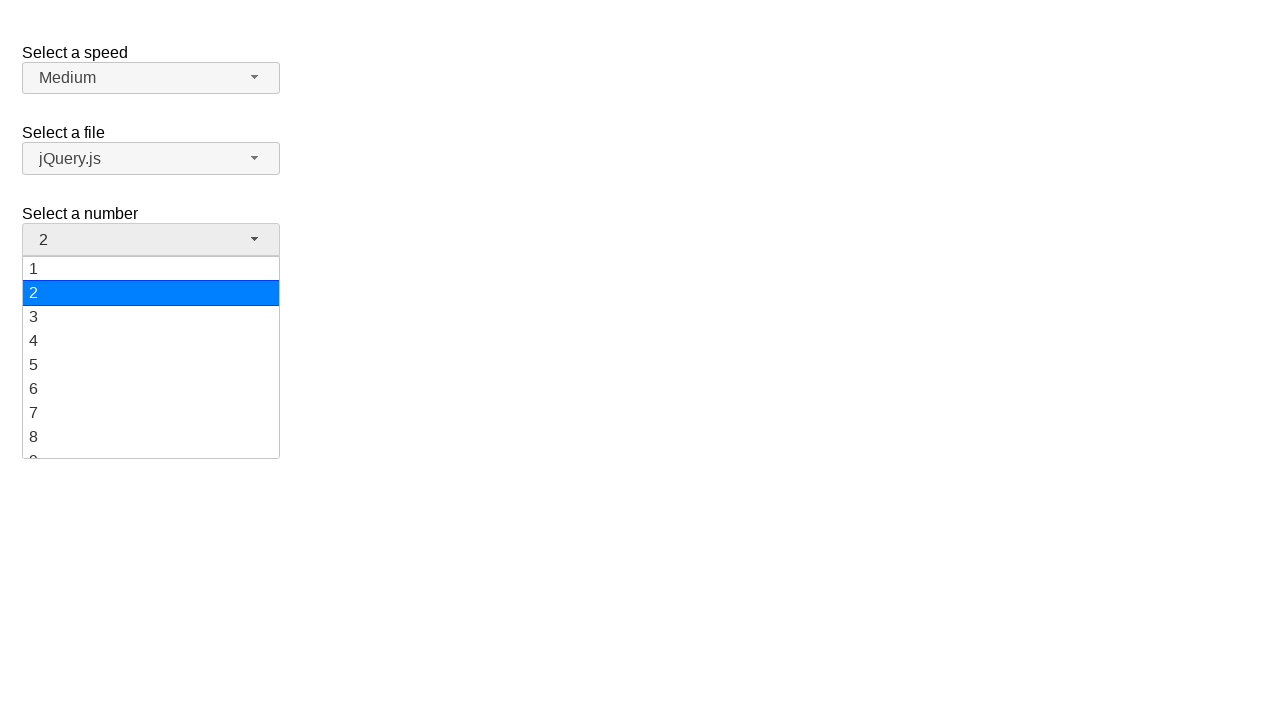

Selected '19' from the number dropdown menu at (151, 445) on ul#number-menu li:has-text('19')
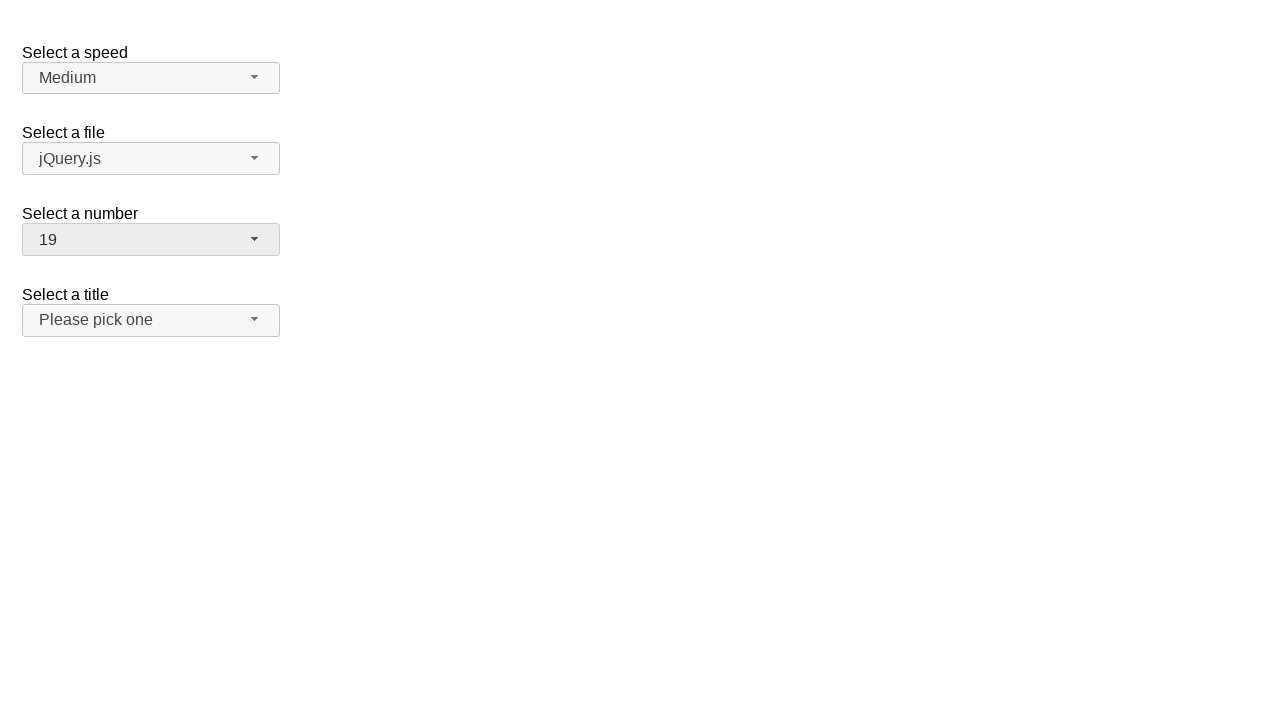

Verified that '19' is now displayed in the dropdown button
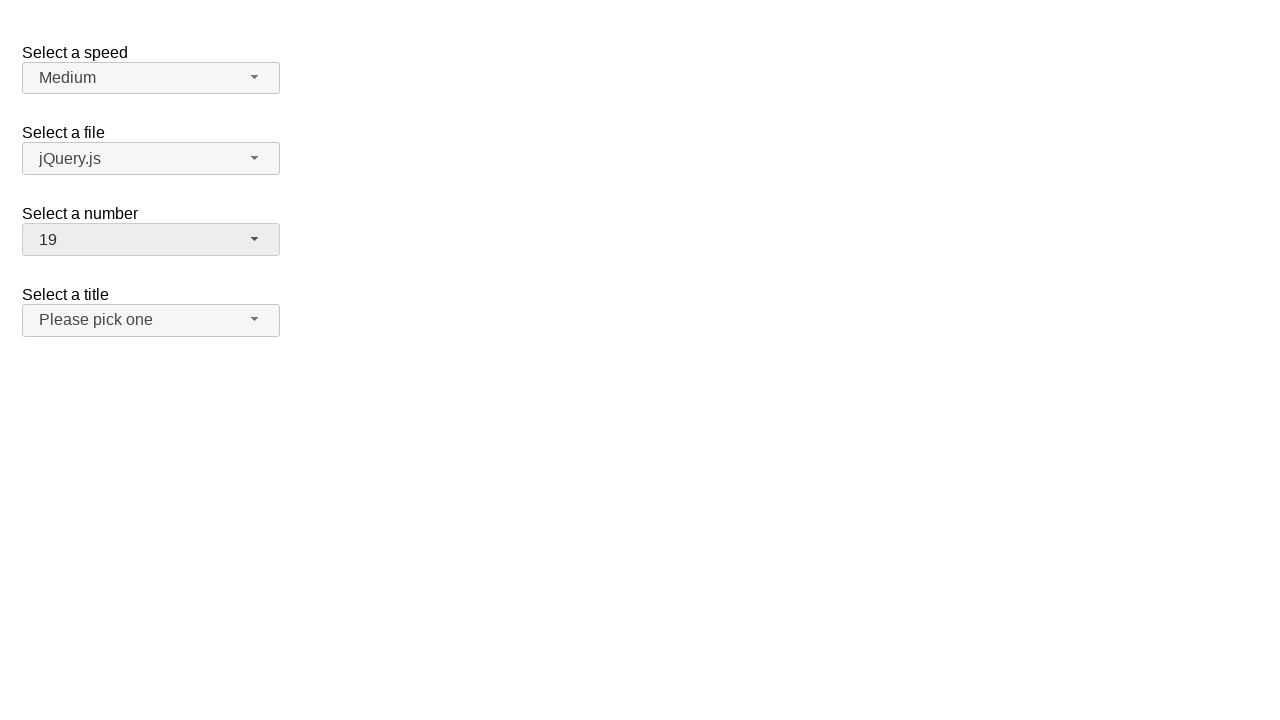

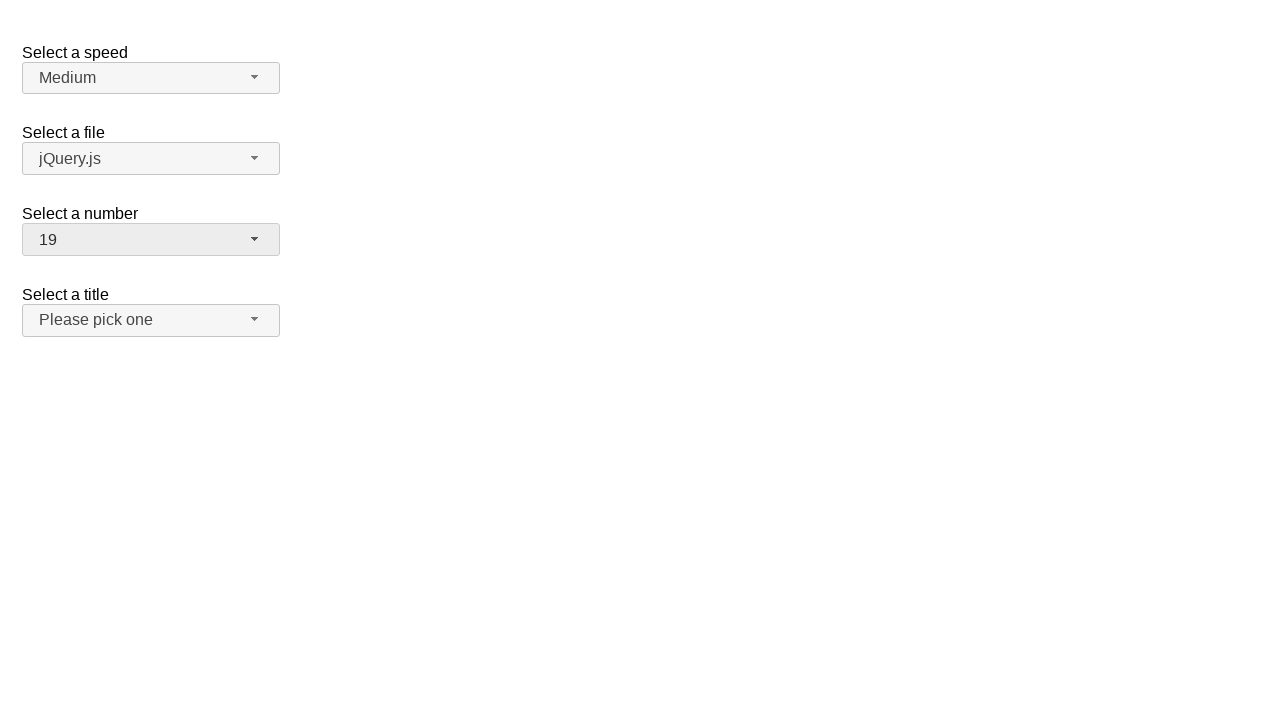